Navigates to a YouTube channel's streams page and waits for video content to load, verifying that livestream videos are displayed

Starting URL: https://www.youtube.com/@ArumdaunEM/streams

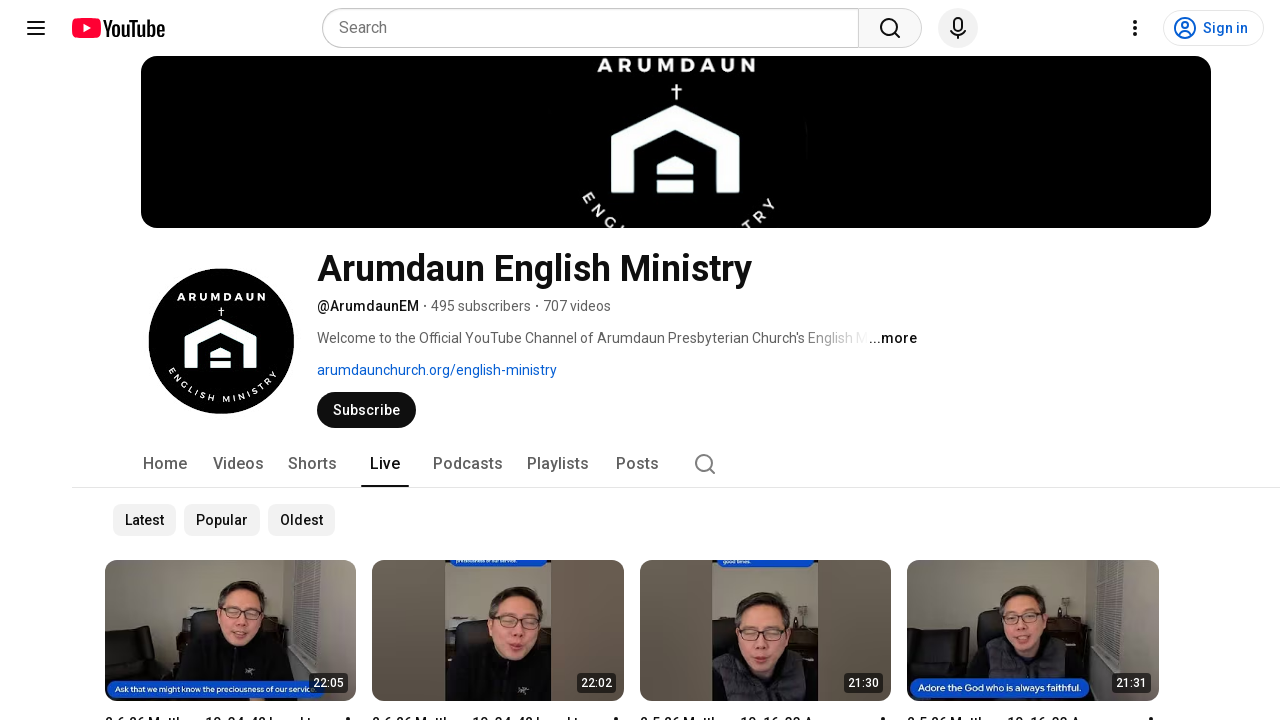

Navigated to YouTube channel streams page
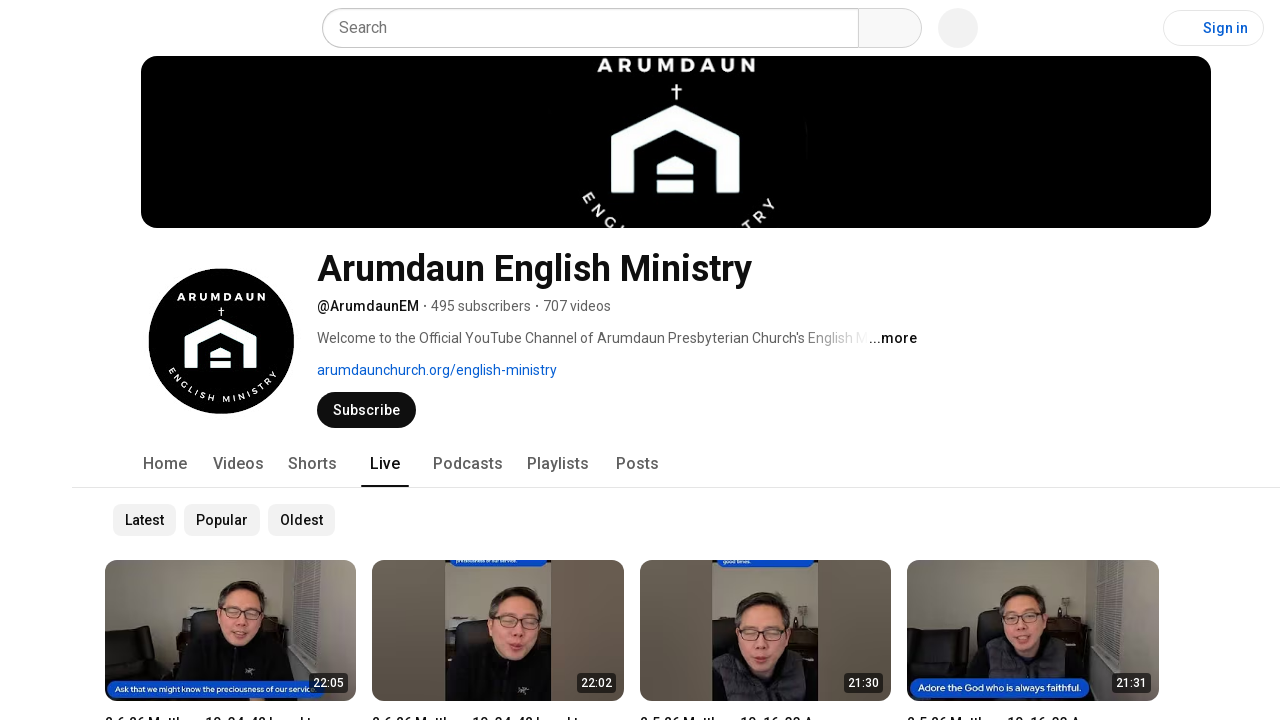

Waited for video title links to load on the streams page
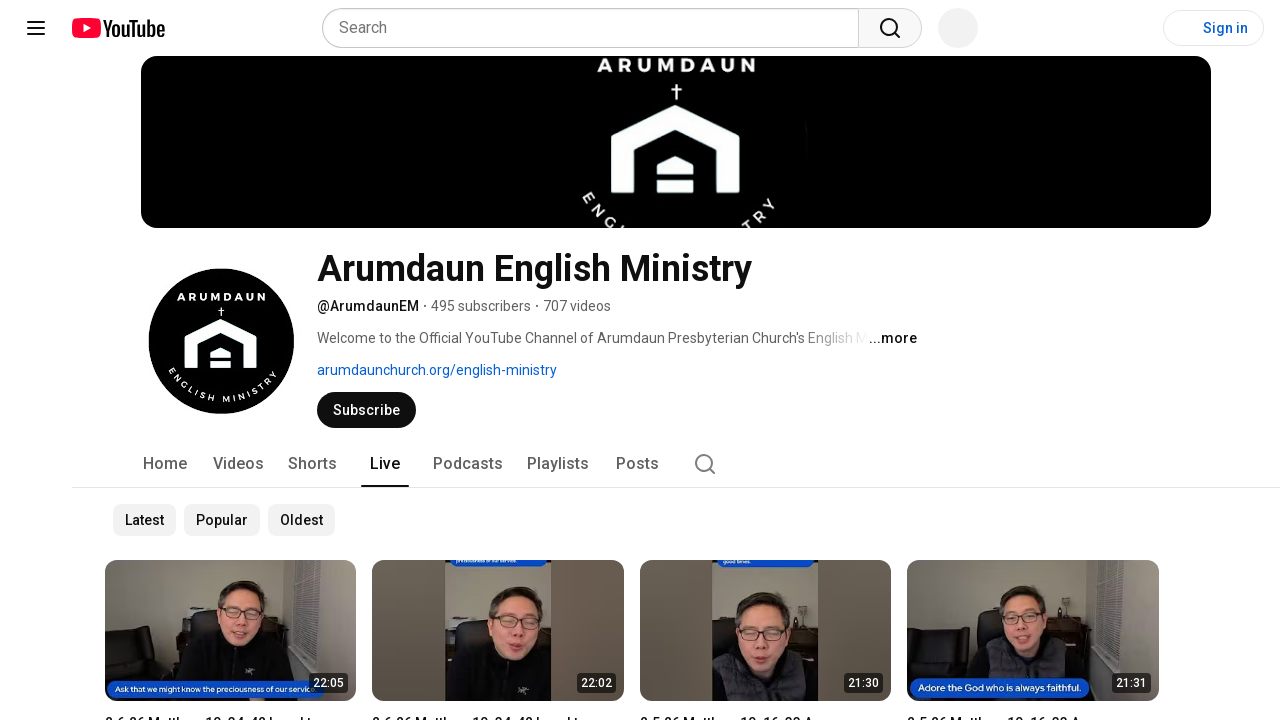

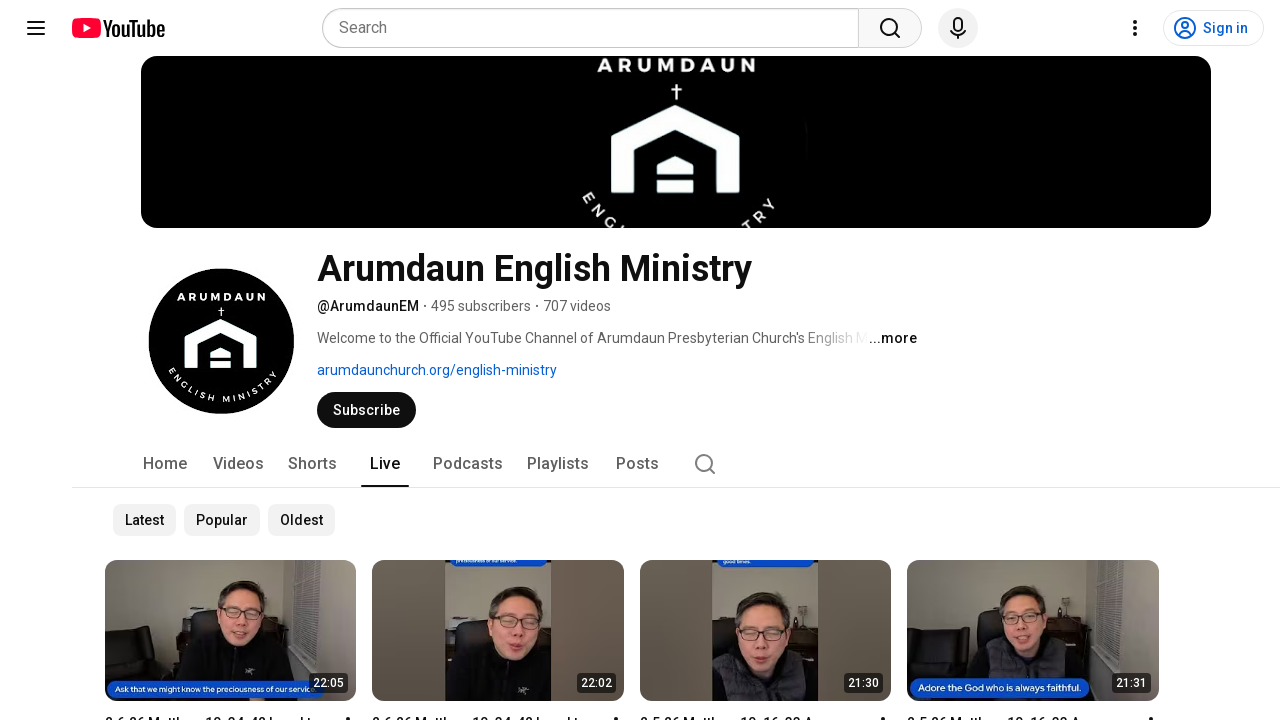